Waits for a specific price to appear, books it, then solves a mathematical challenge by calculating and submitting the answer

Starting URL: http://suninjuly.github.io/explicit_wait2.html

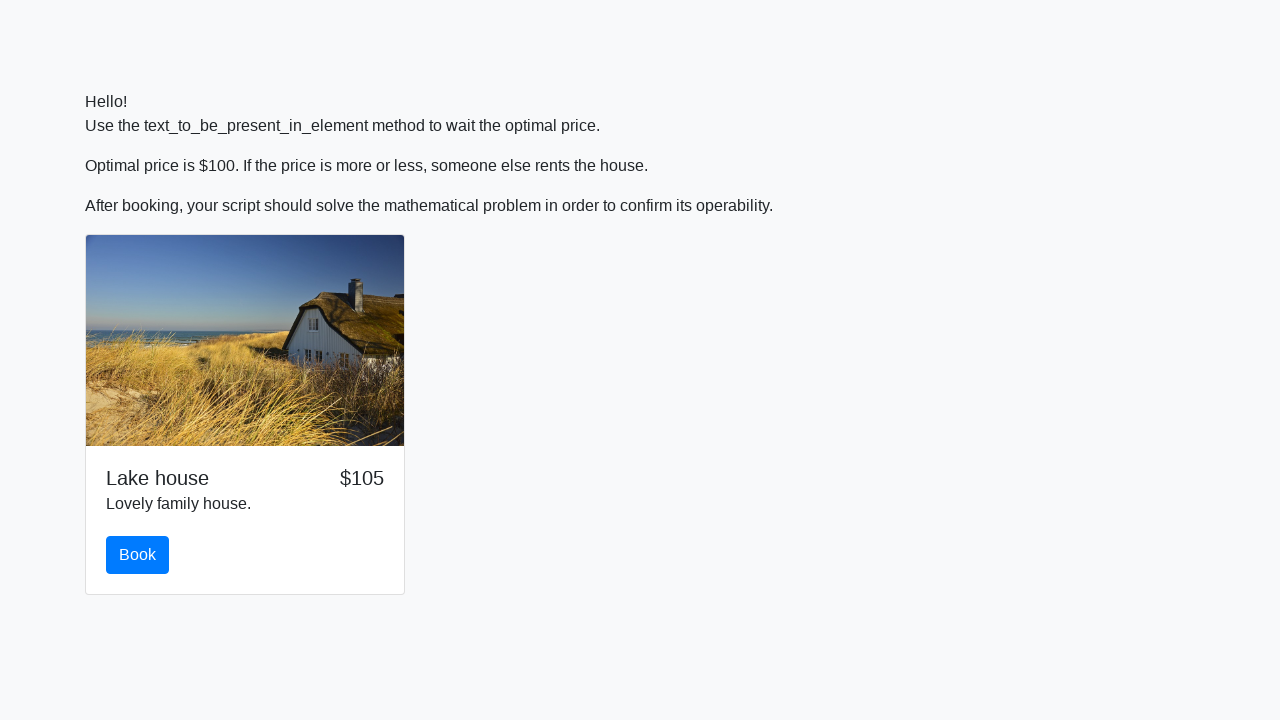

Waited for price to become $100
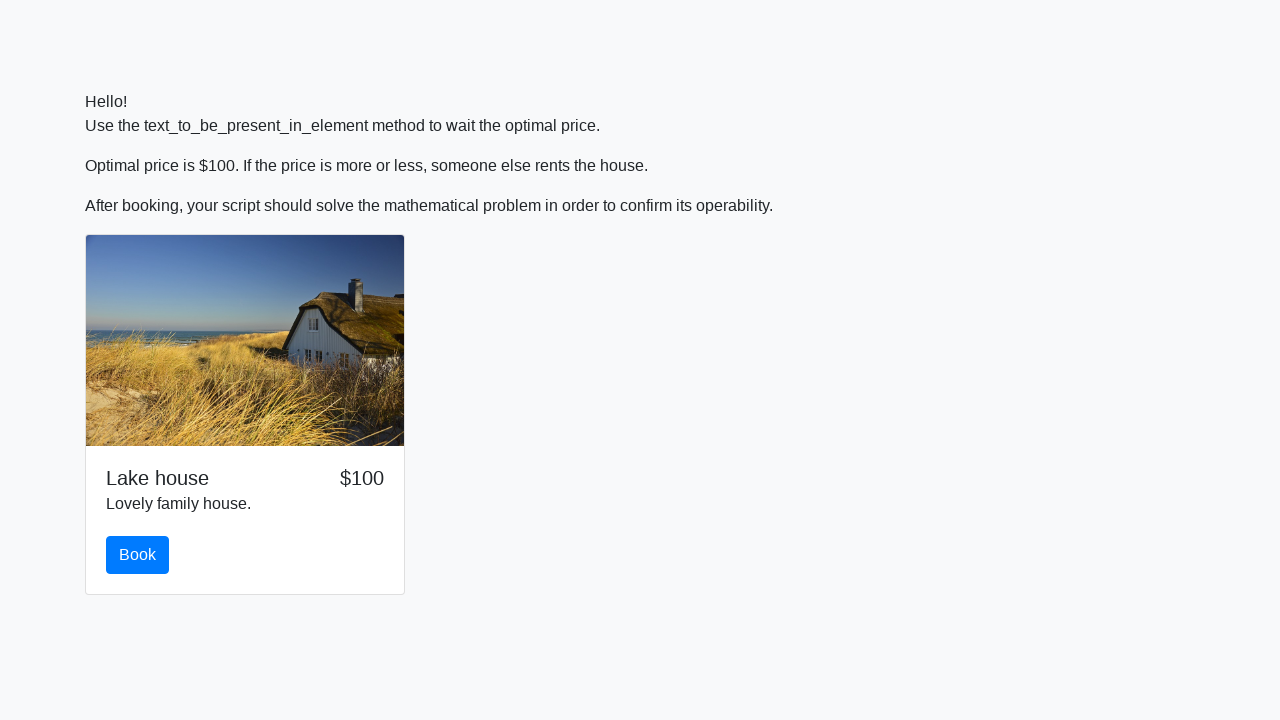

Clicked the book button at (138, 555) on #book
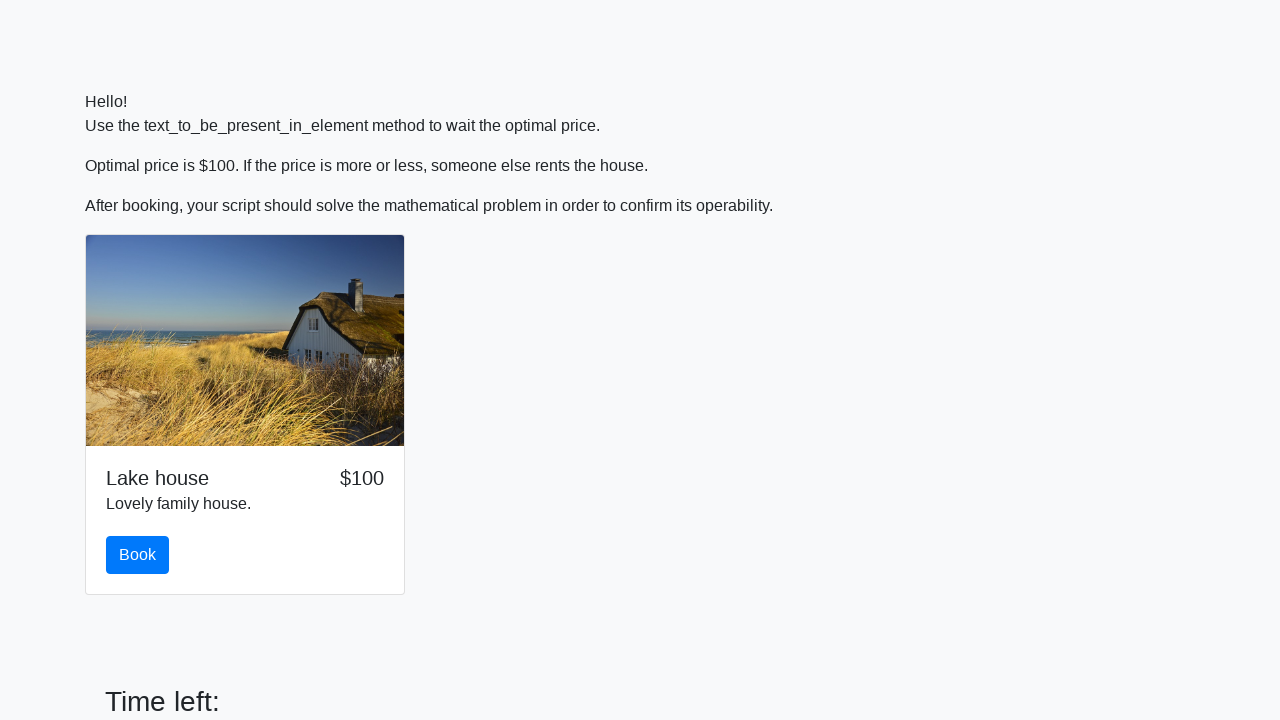

Scrolled input value element into view
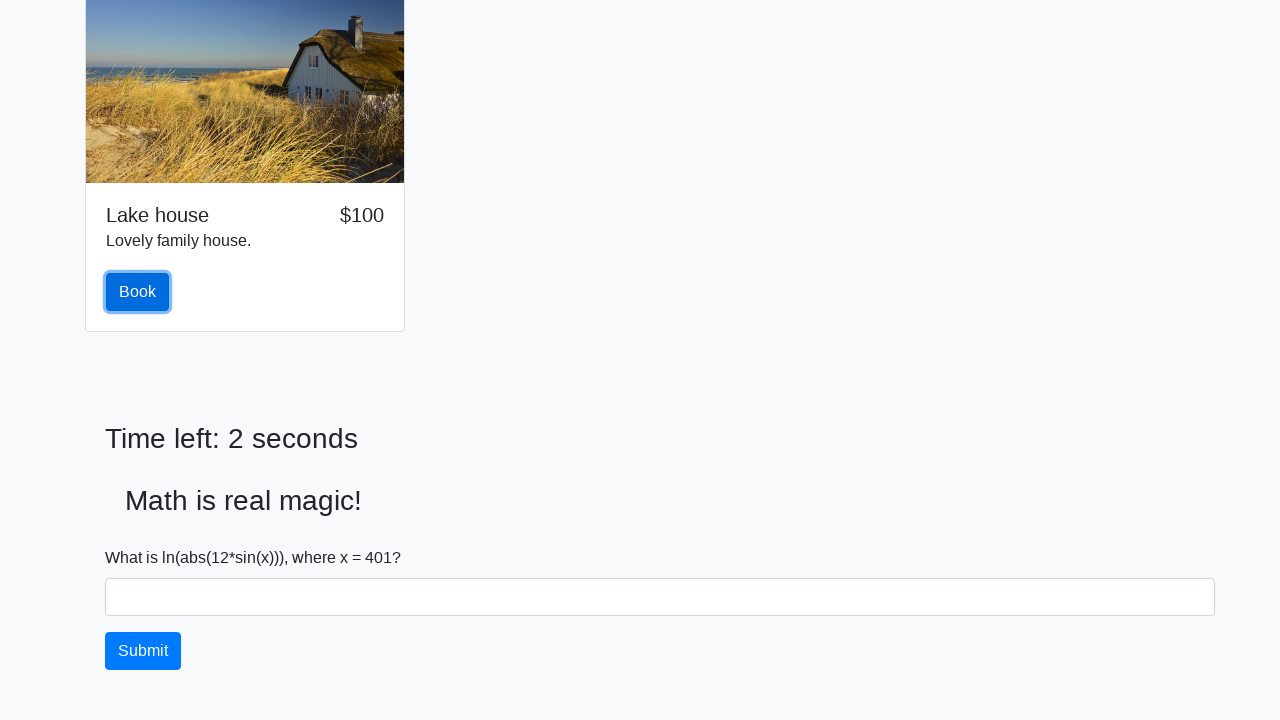

Retrieved input value: 401
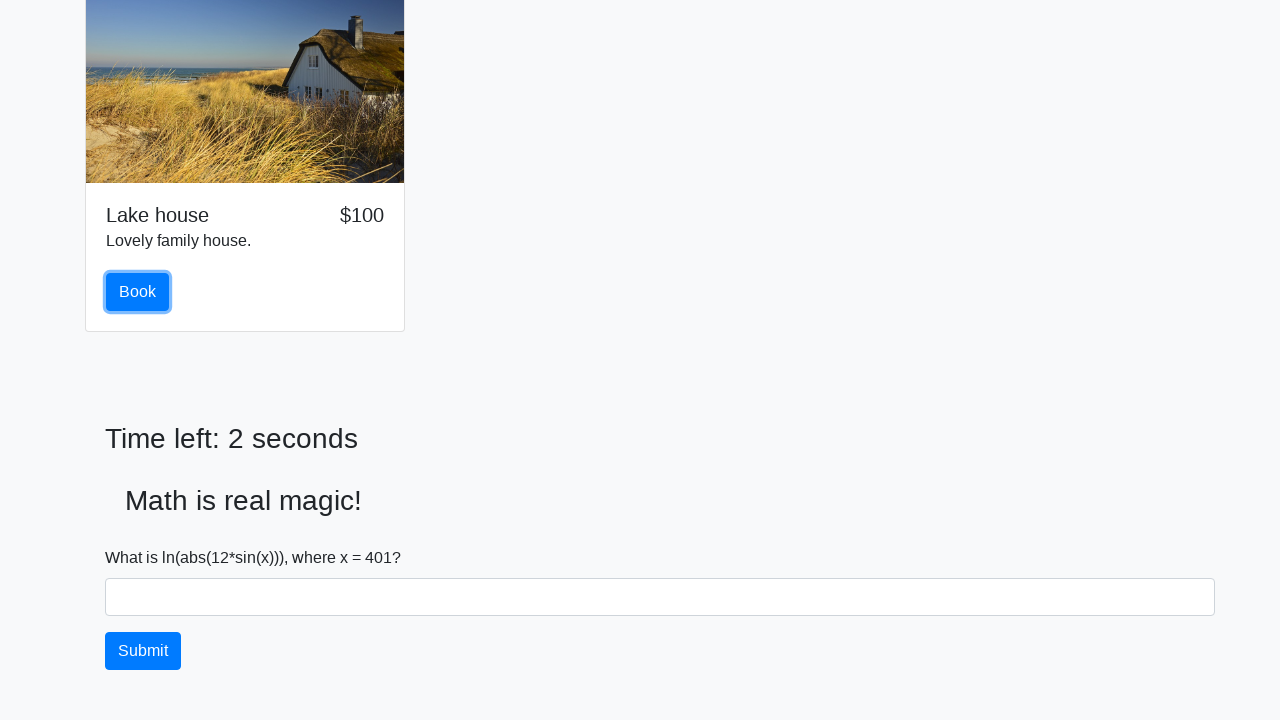

Calculated answer: 2.381516768392615
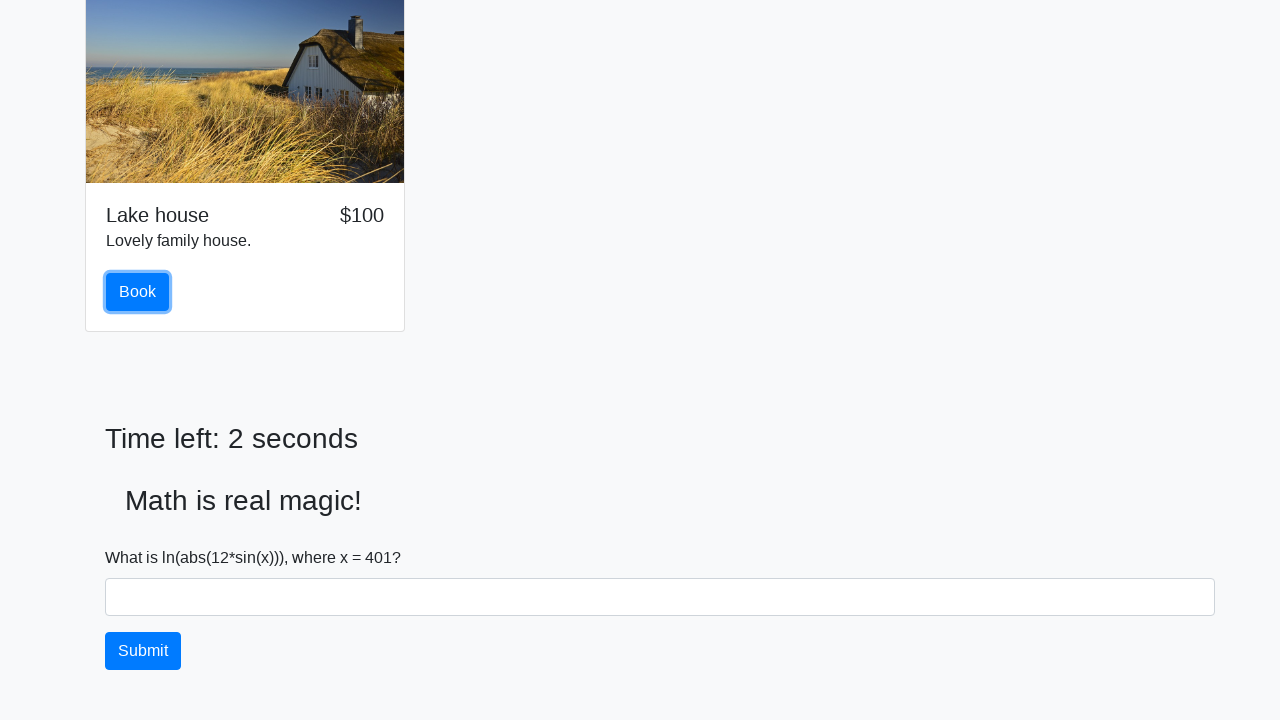

Scrolled answer input field into view
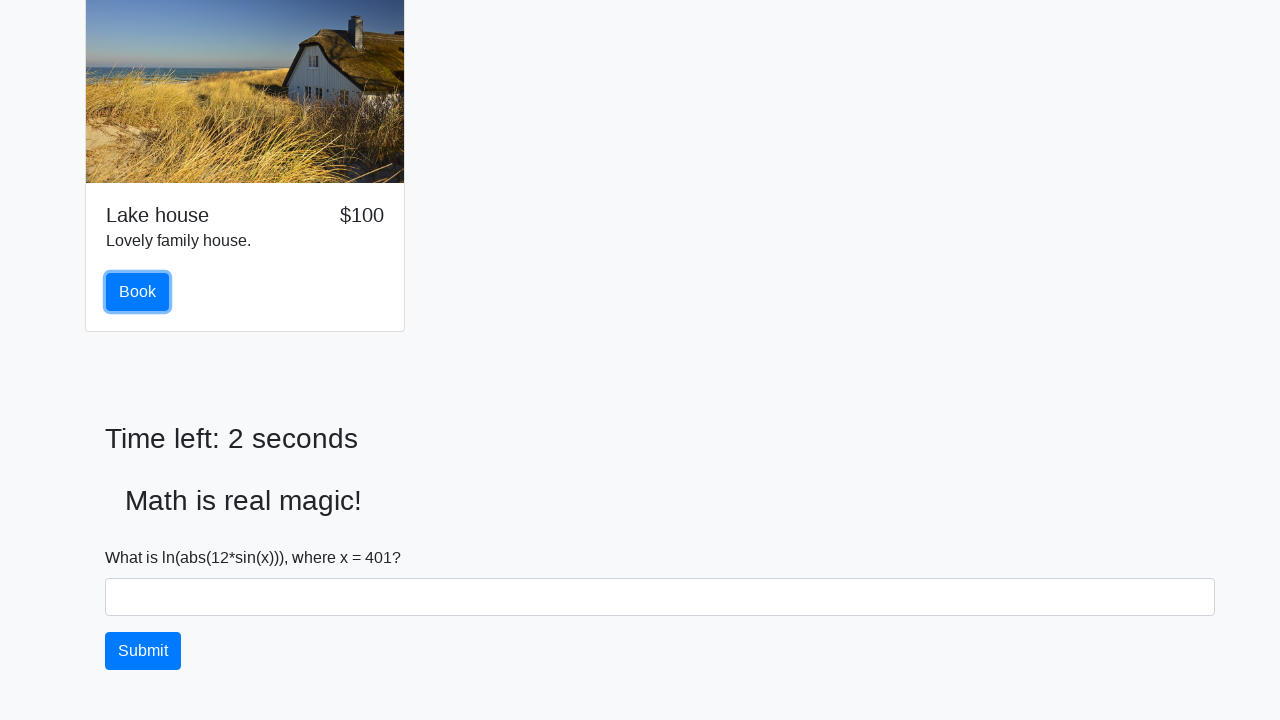

Filled answer field with calculated value on #answer
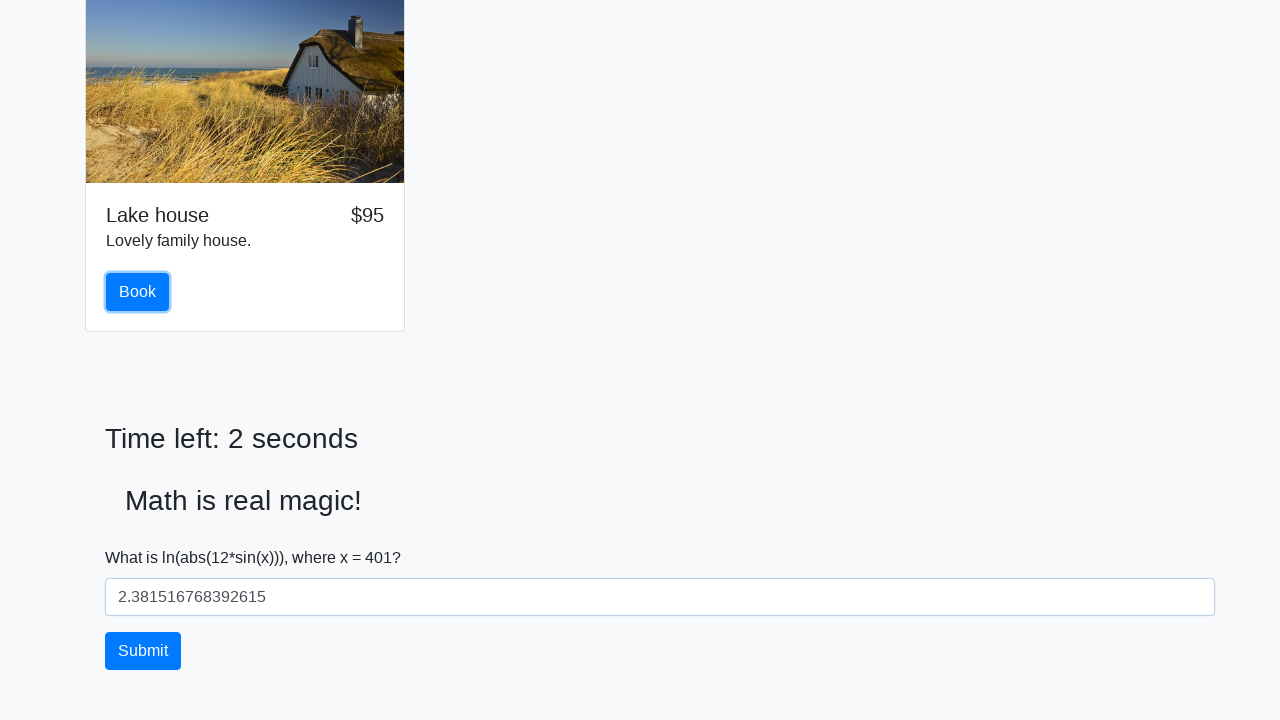

Scrolled solve button into view
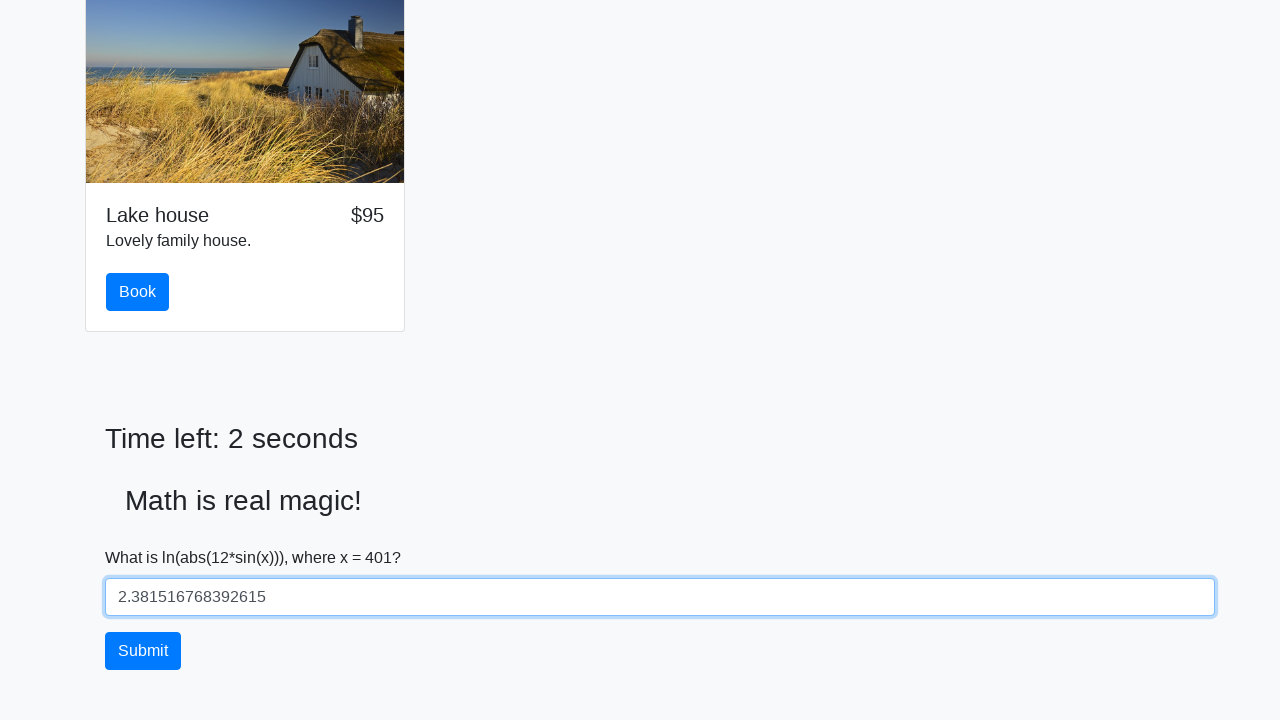

Clicked solve button to submit answer at (143, 651) on #solve
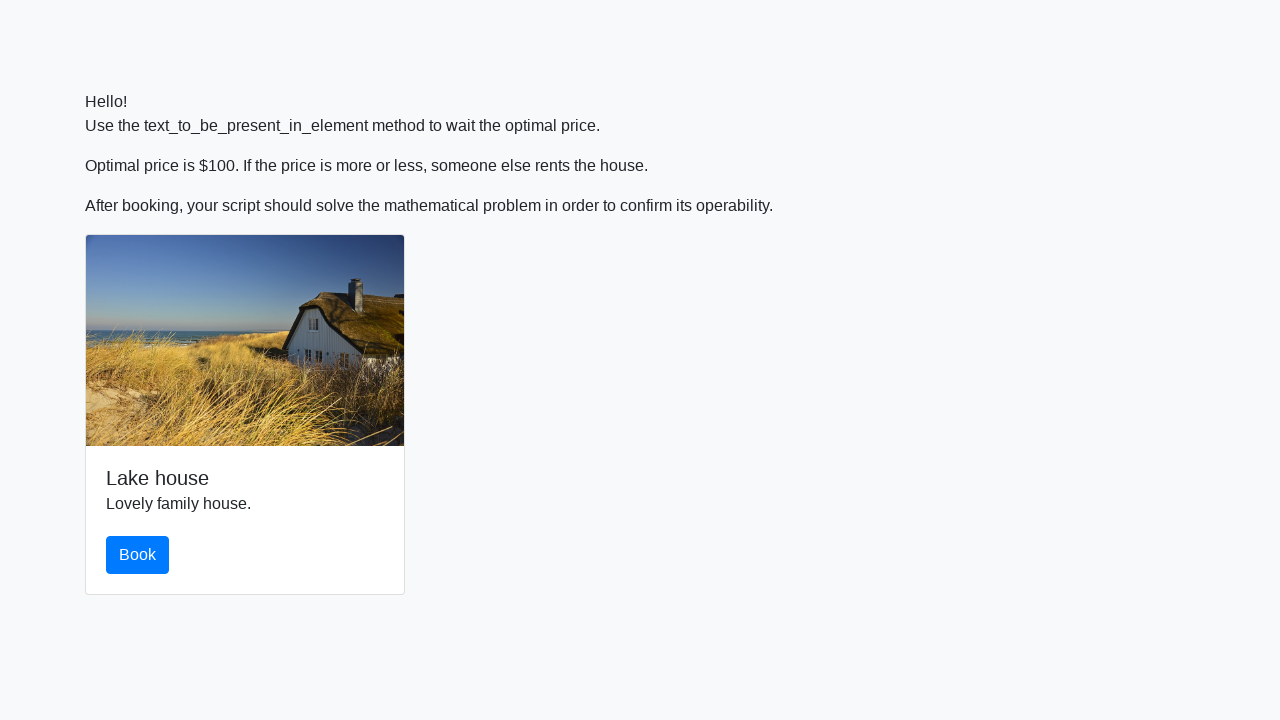

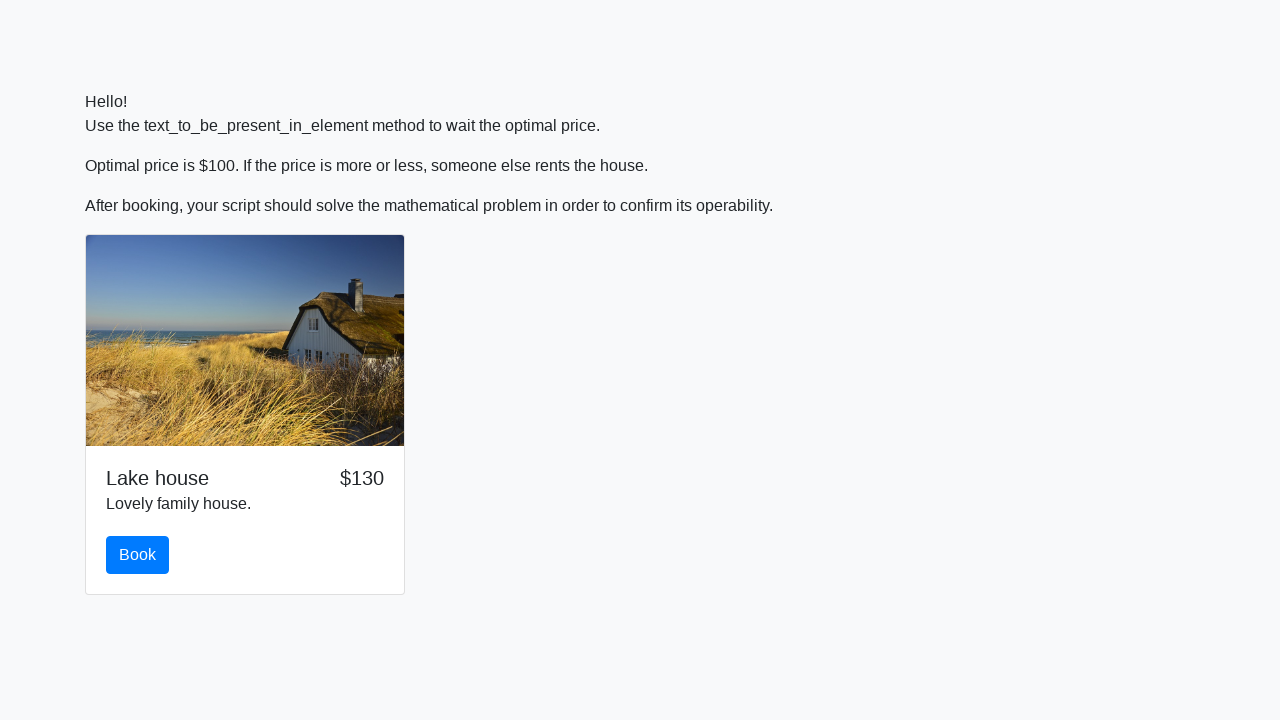